Navigates to the past page and verifies it displays 30 items

Starting URL: https://news.ycombinator.com

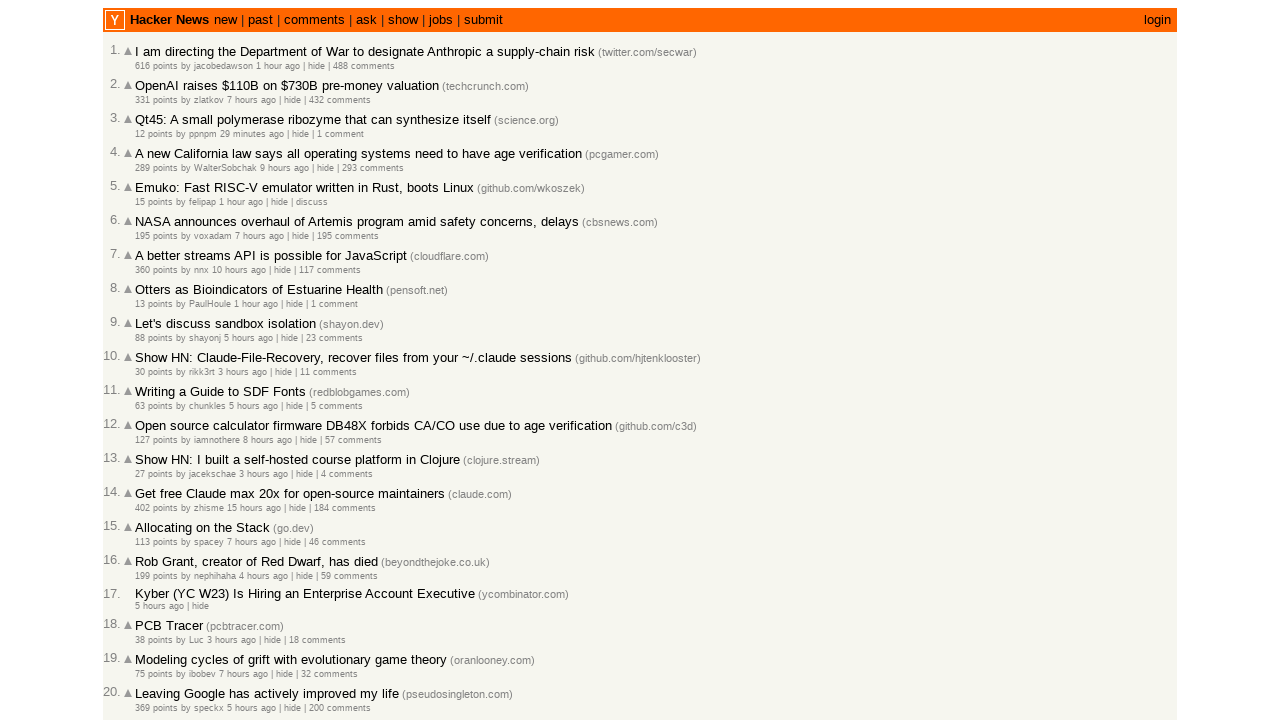

Clicked 'past' link to navigate to past page at (260, 20) on a:has-text('past')
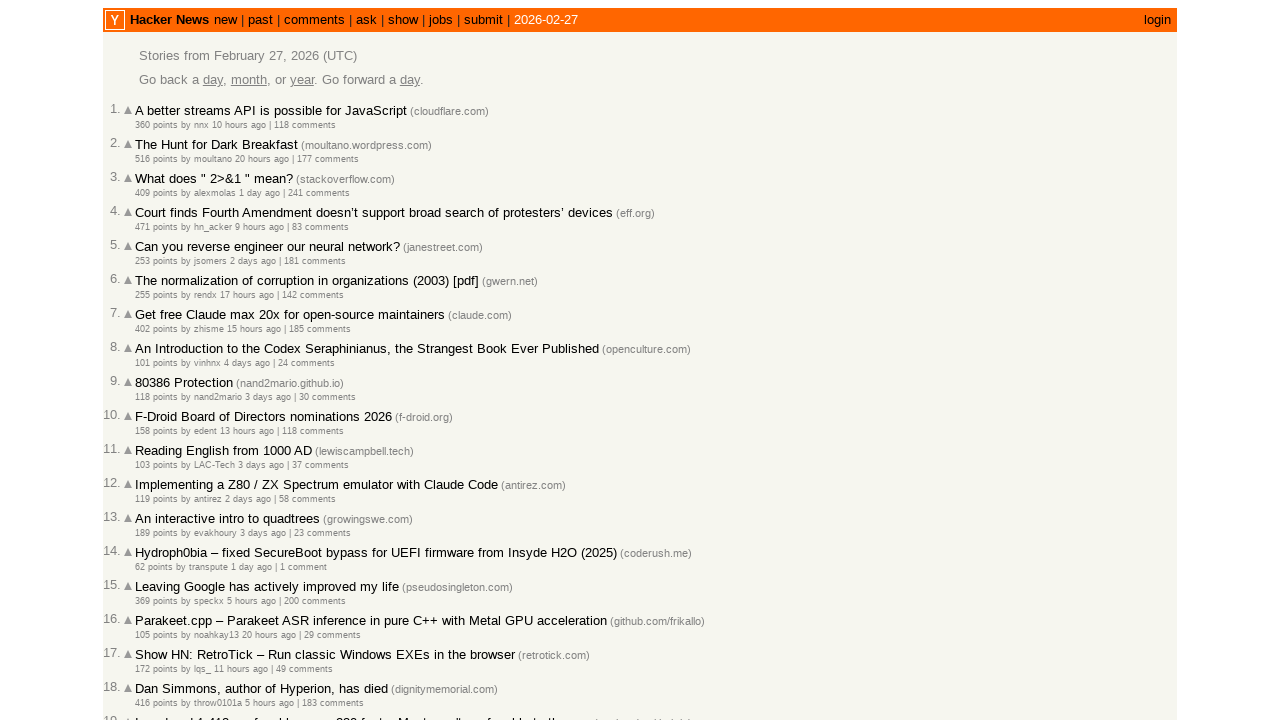

Articles on past page have loaded
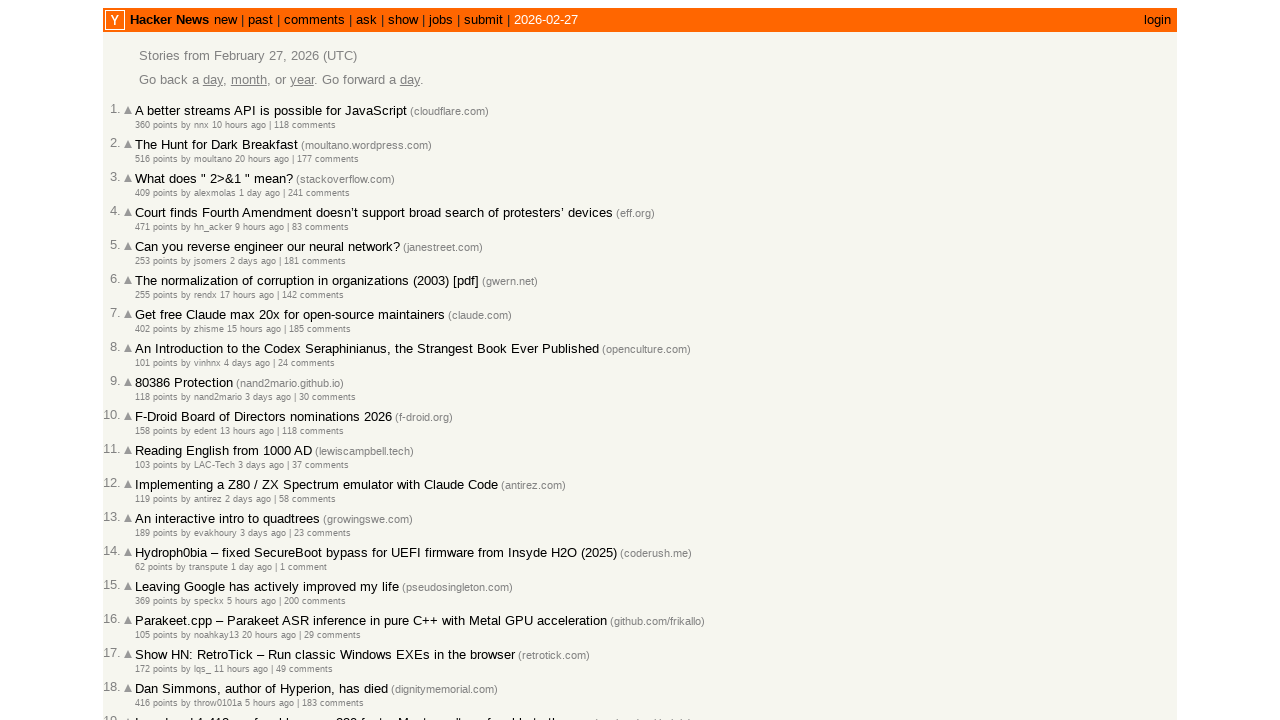

Located all article elements on the page
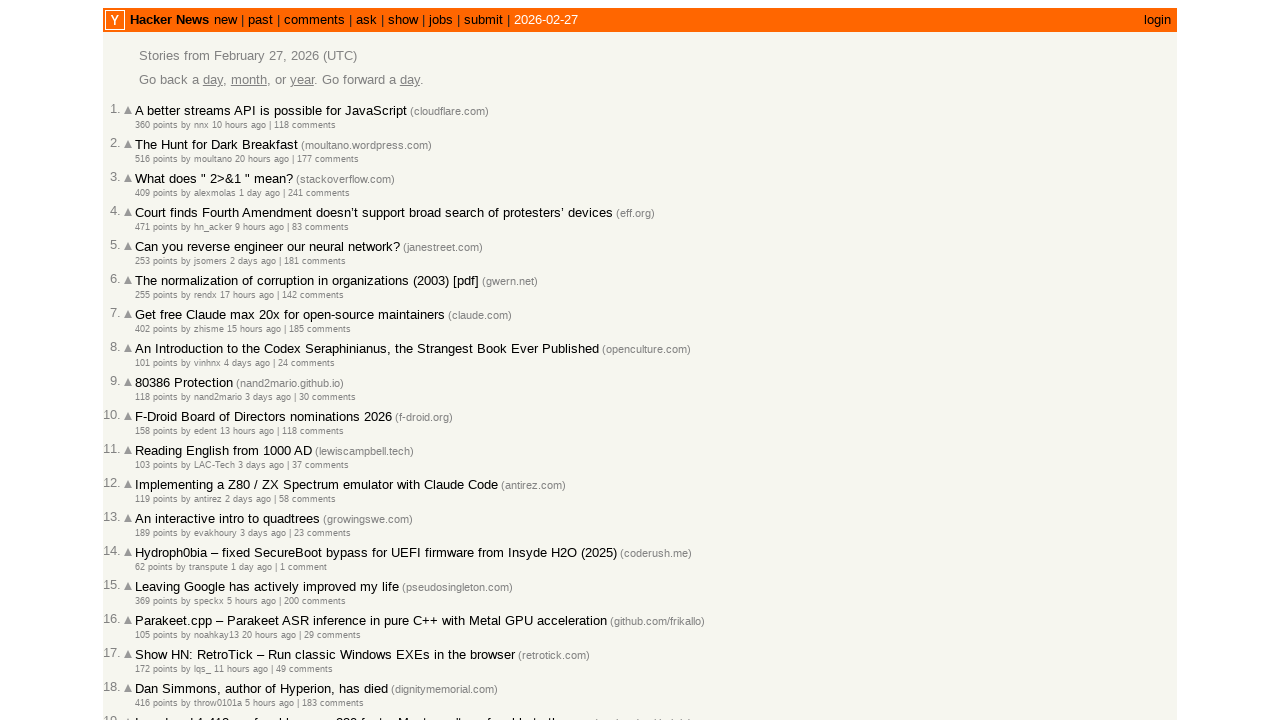

Verified that exactly 30 articles are displayed on the past page
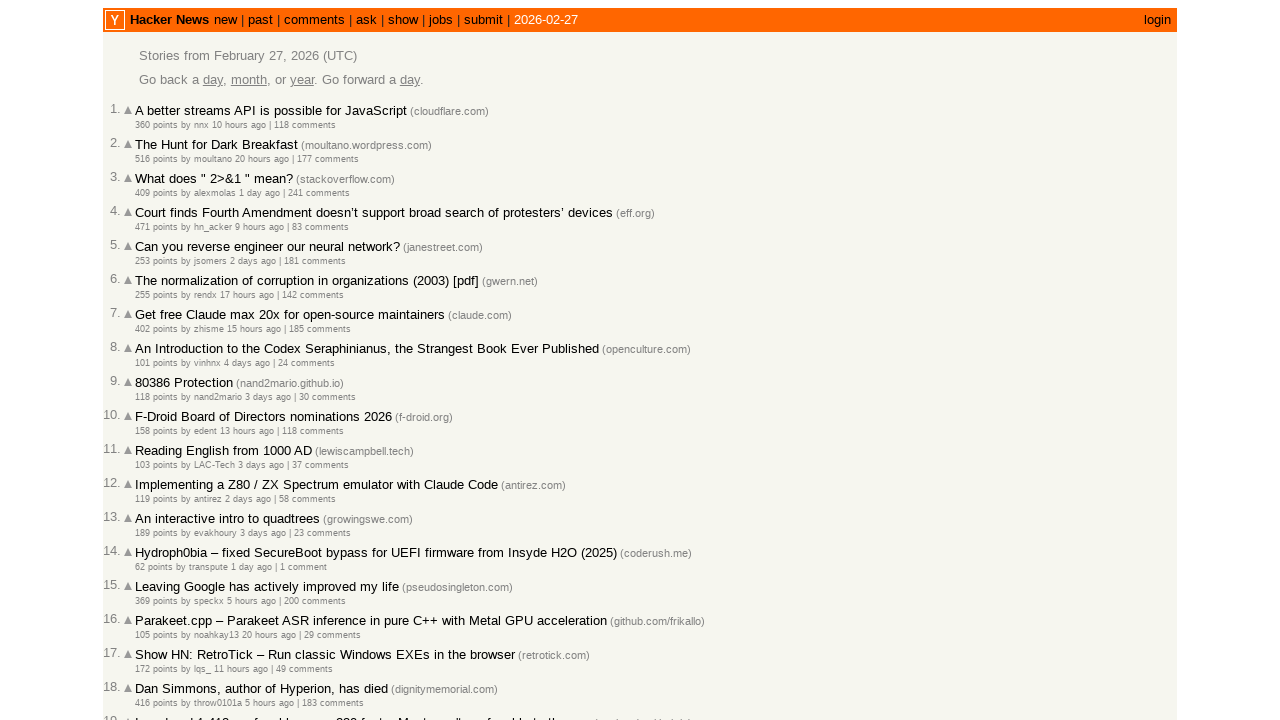

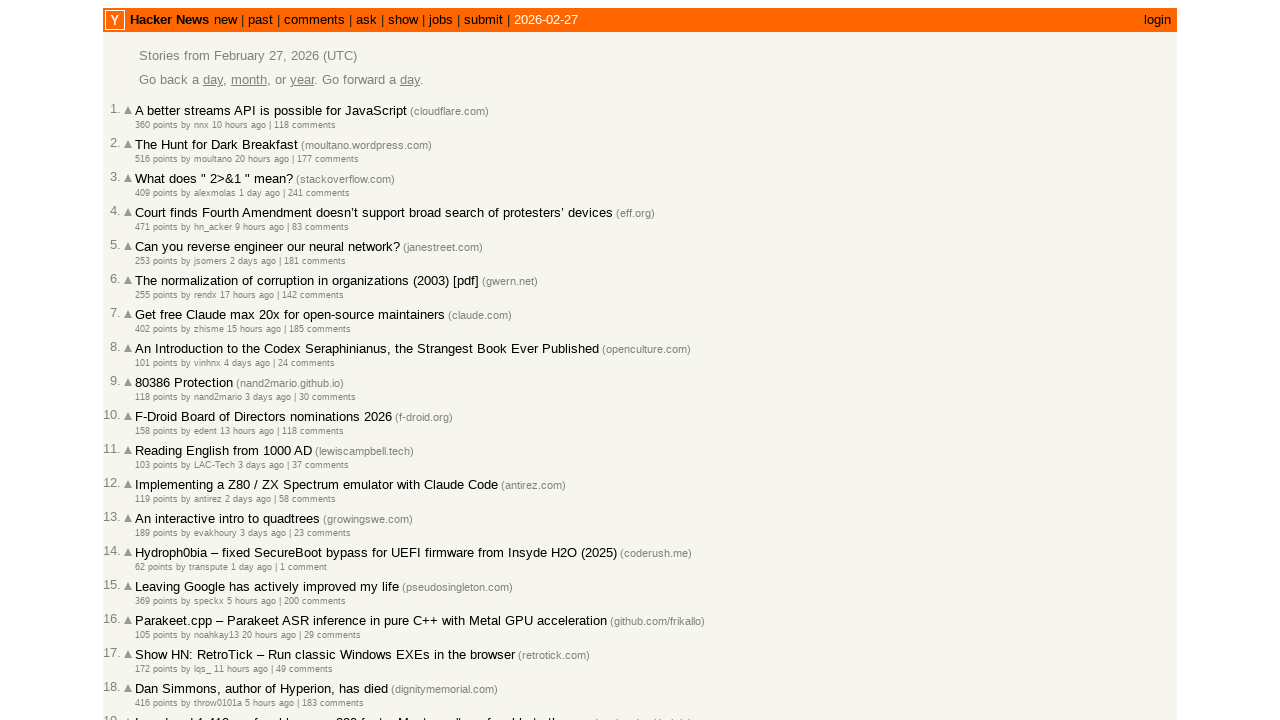